Tests login form validation by attempting to submit with empty fields and verifying the error message "Username is required" is displayed

Starting URL: https://www.saucedemo.com/

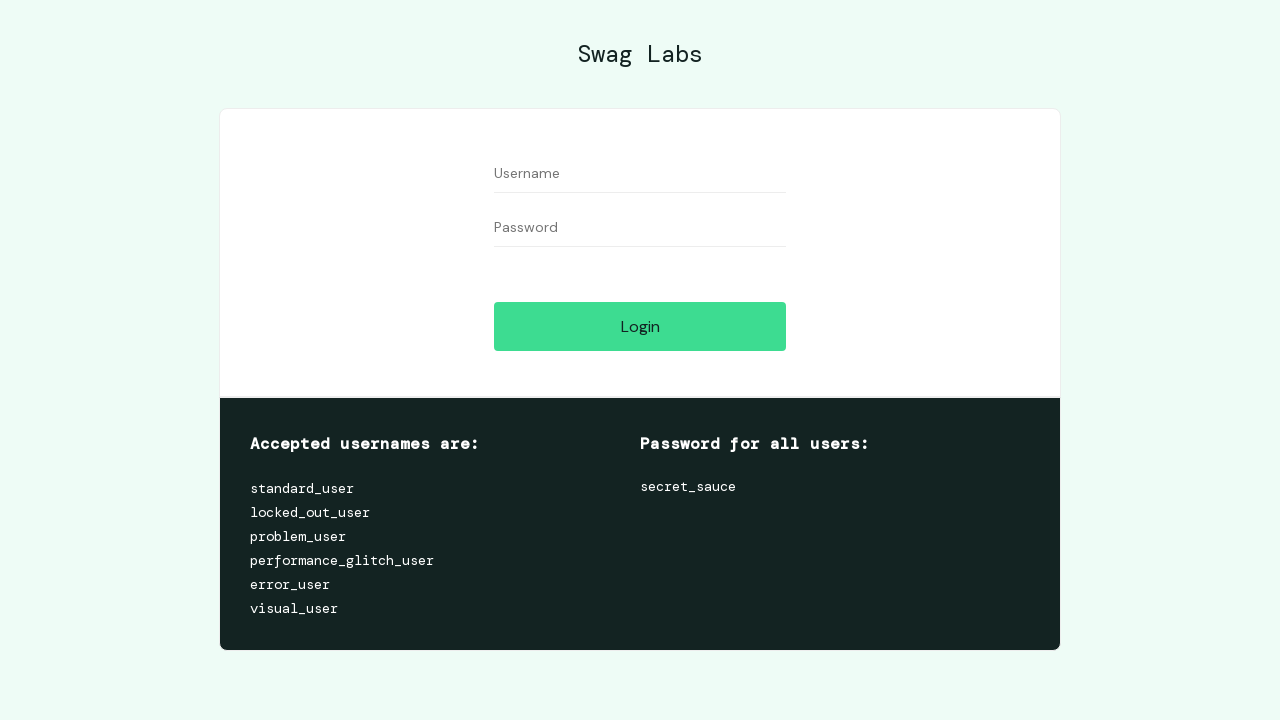

Cleared username field on #user-name
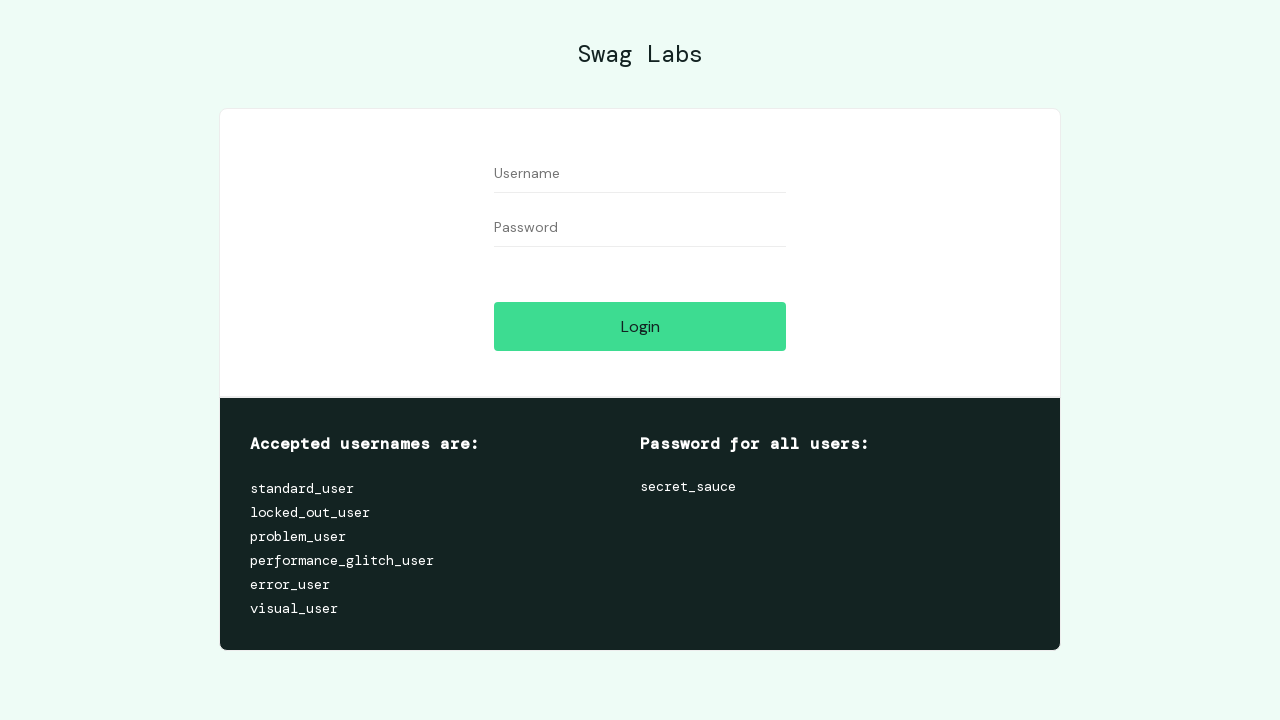

Cleared password field on input[name='password']
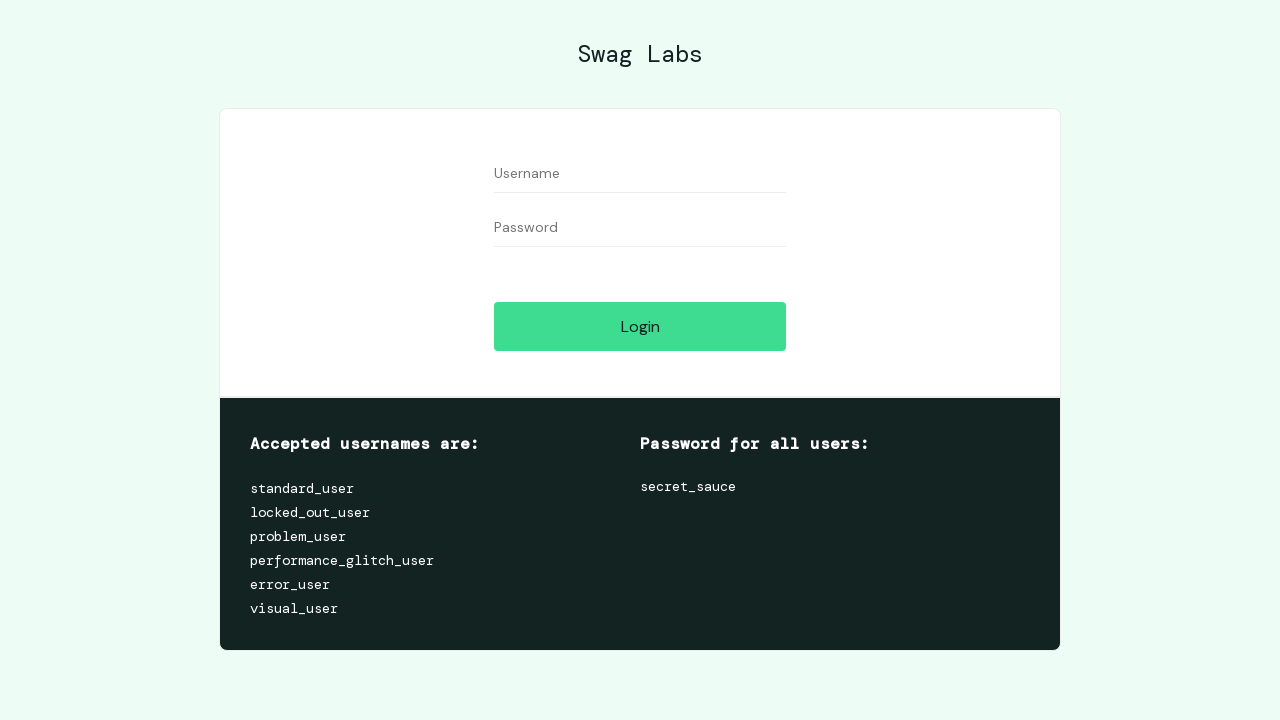

Clicked login/submit button with empty fields at (640, 326) on .submit-button.btn_action
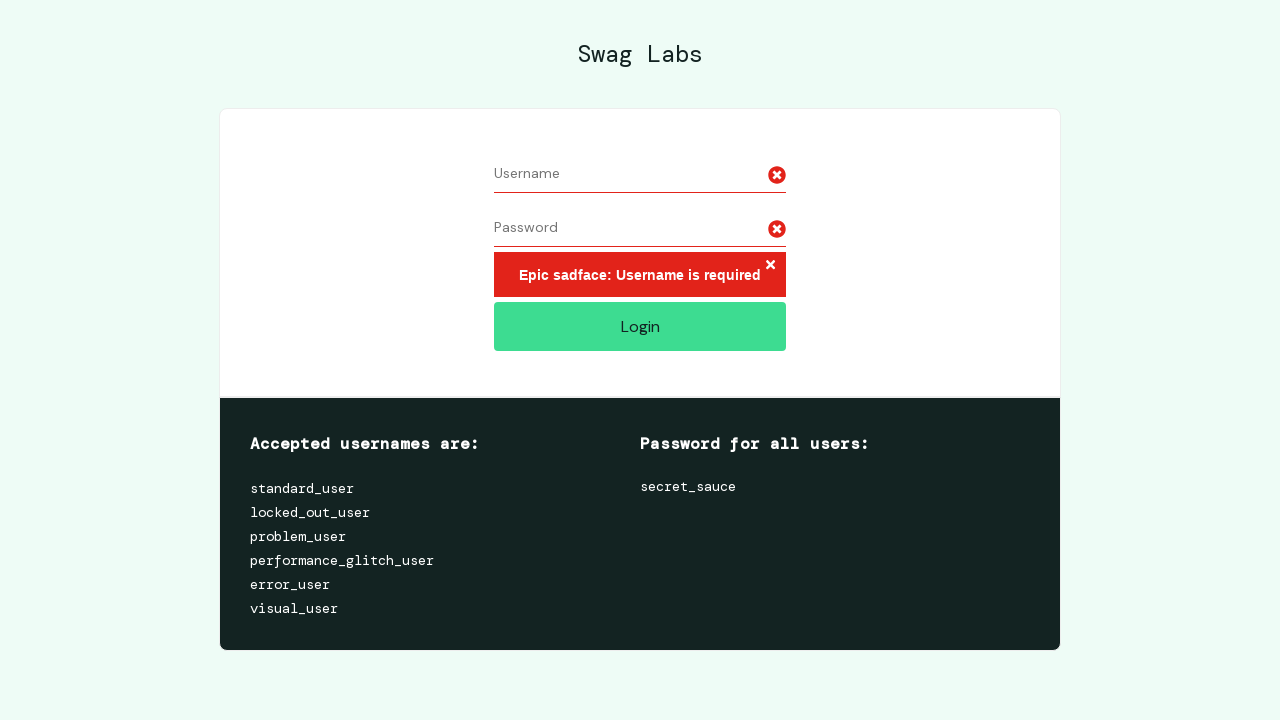

Error message appeared
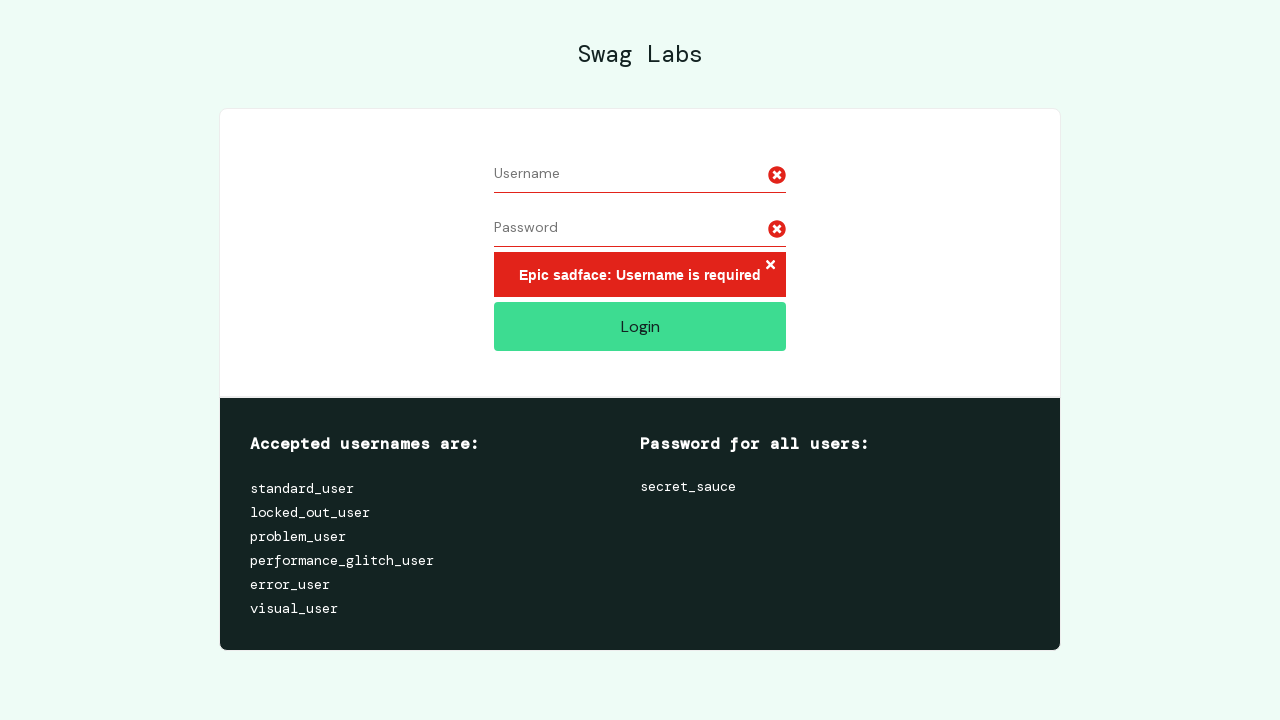

Retrieved error message text: 'Epic sadface: Username is required'
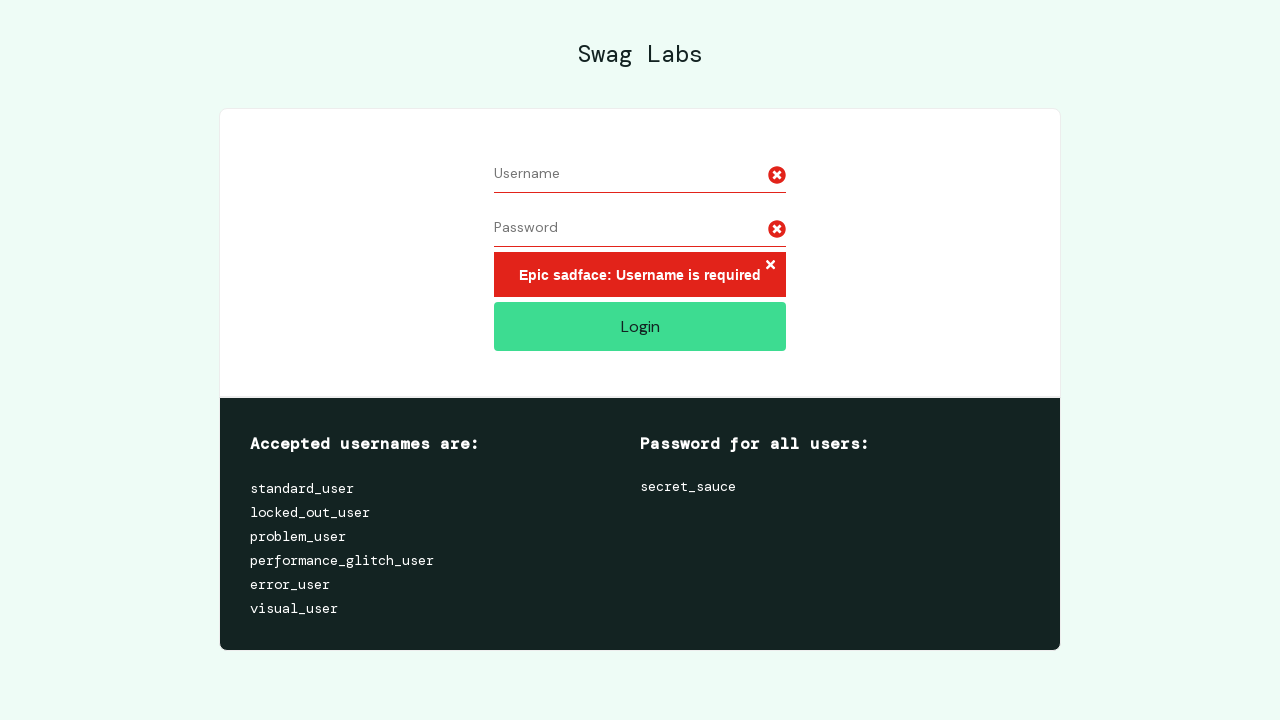

Verified error message is 'Epic sadface: Username is required'
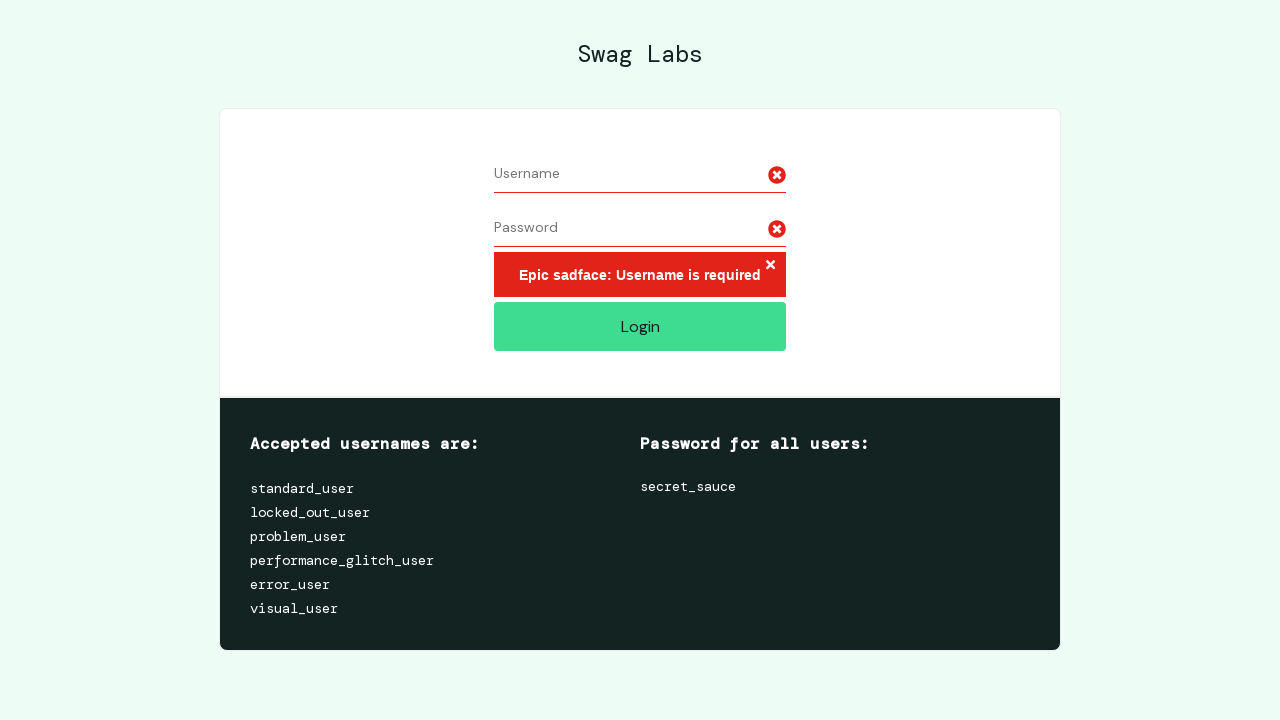

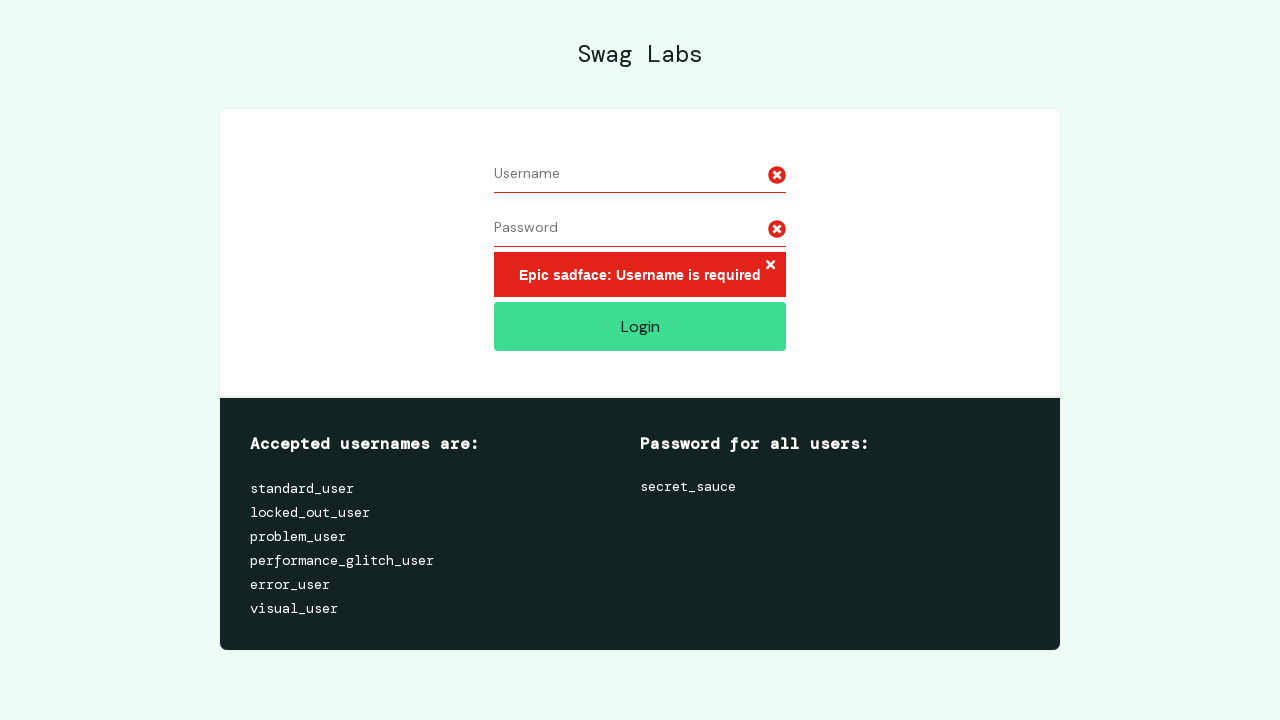